Tests radio button functionality by iterating through all radio buttons on the page and clicking each one sequentially

Starting URL: https://rahulshettyacademy.com/AutomationPractice/

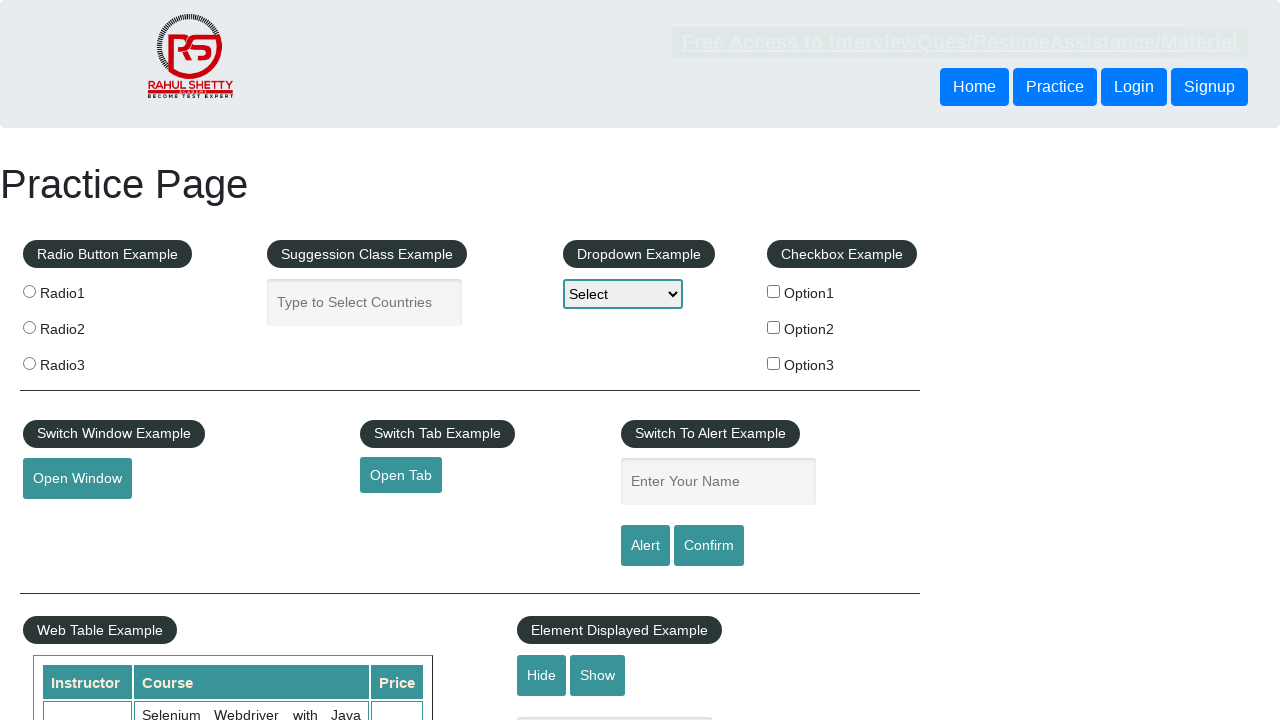

Located all radio buttons with name 'radioButton'
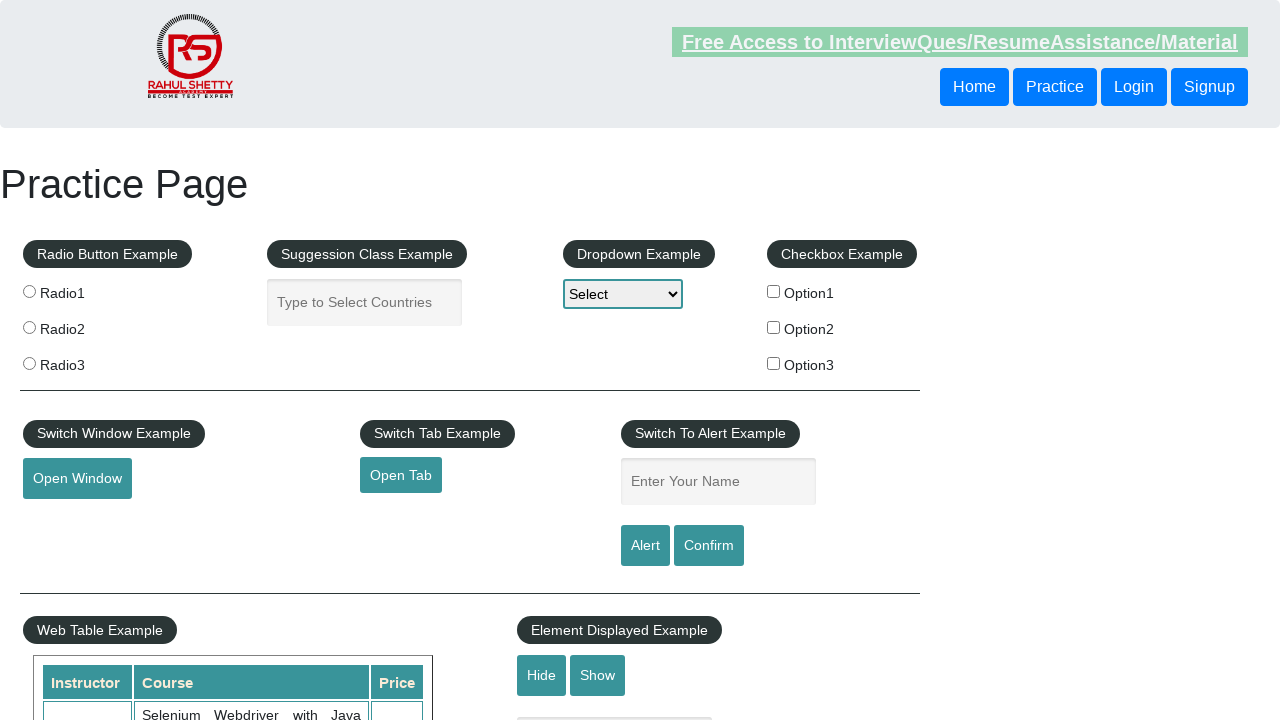

Retrieved count of radio buttons: 3
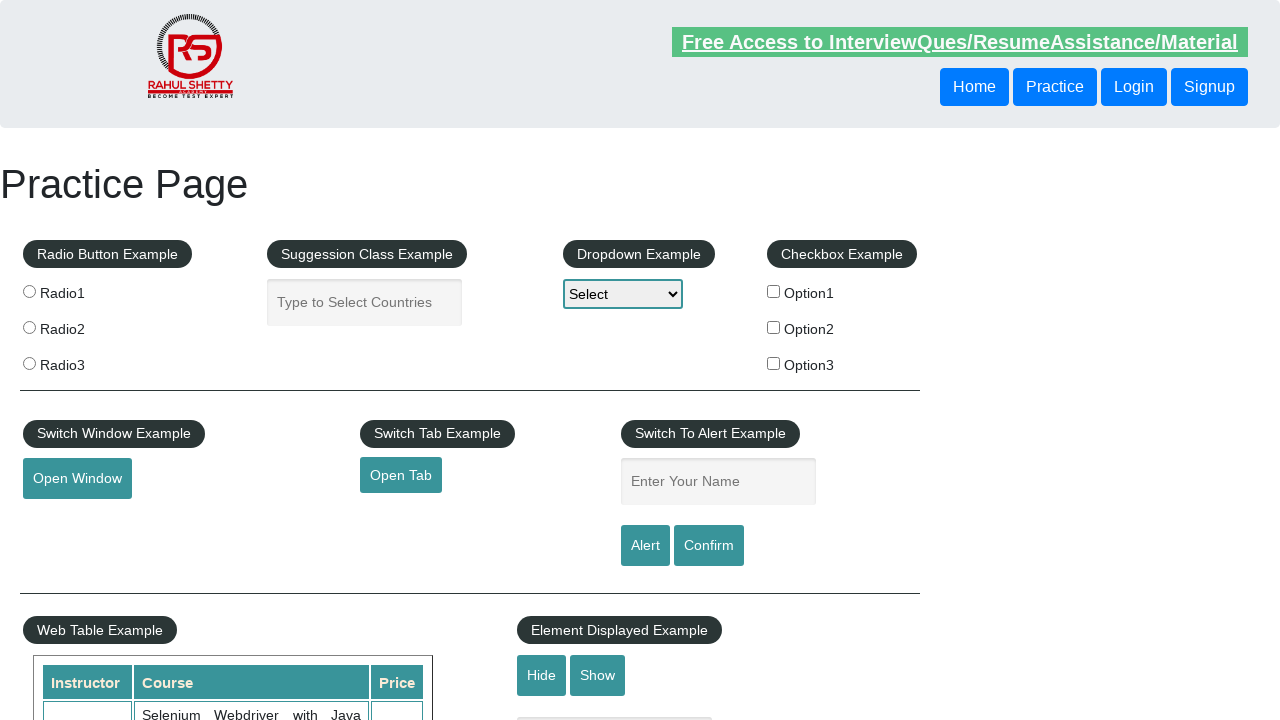

Clicked radio button at index 0 at (29, 291) on [name='radioButton'] >> nth=0
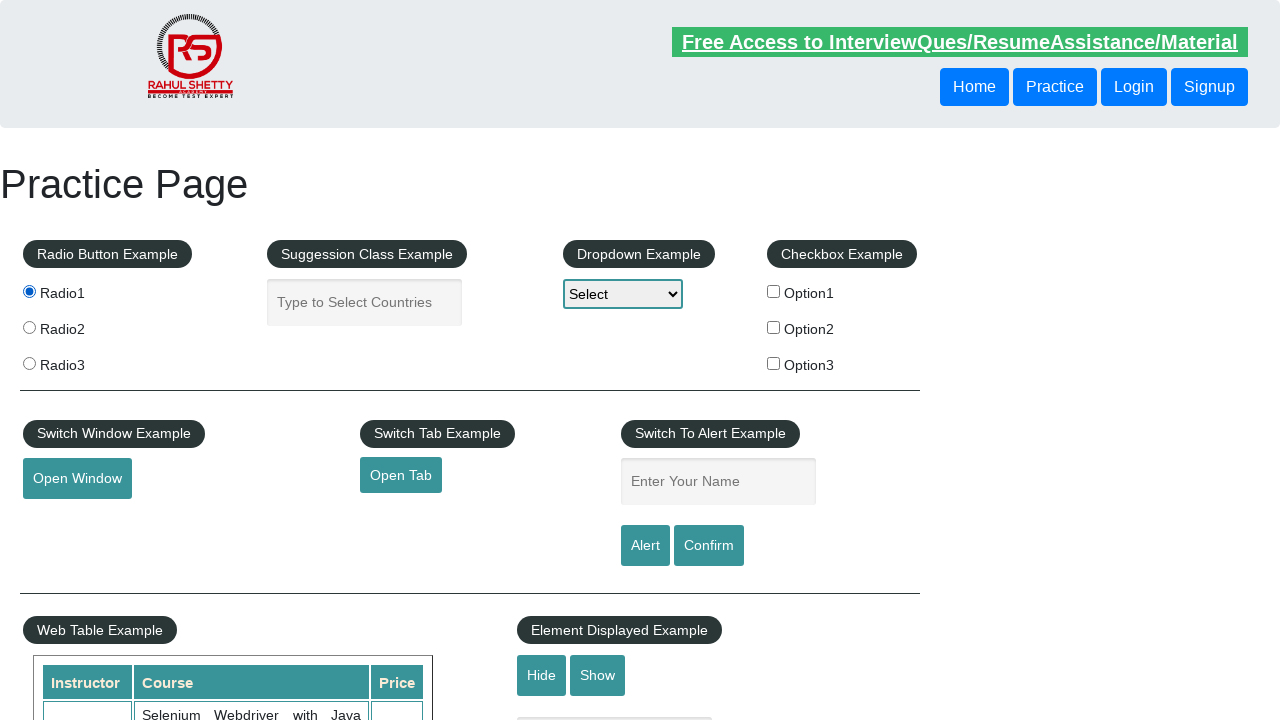

Waited 500ms after clicking radio button 0
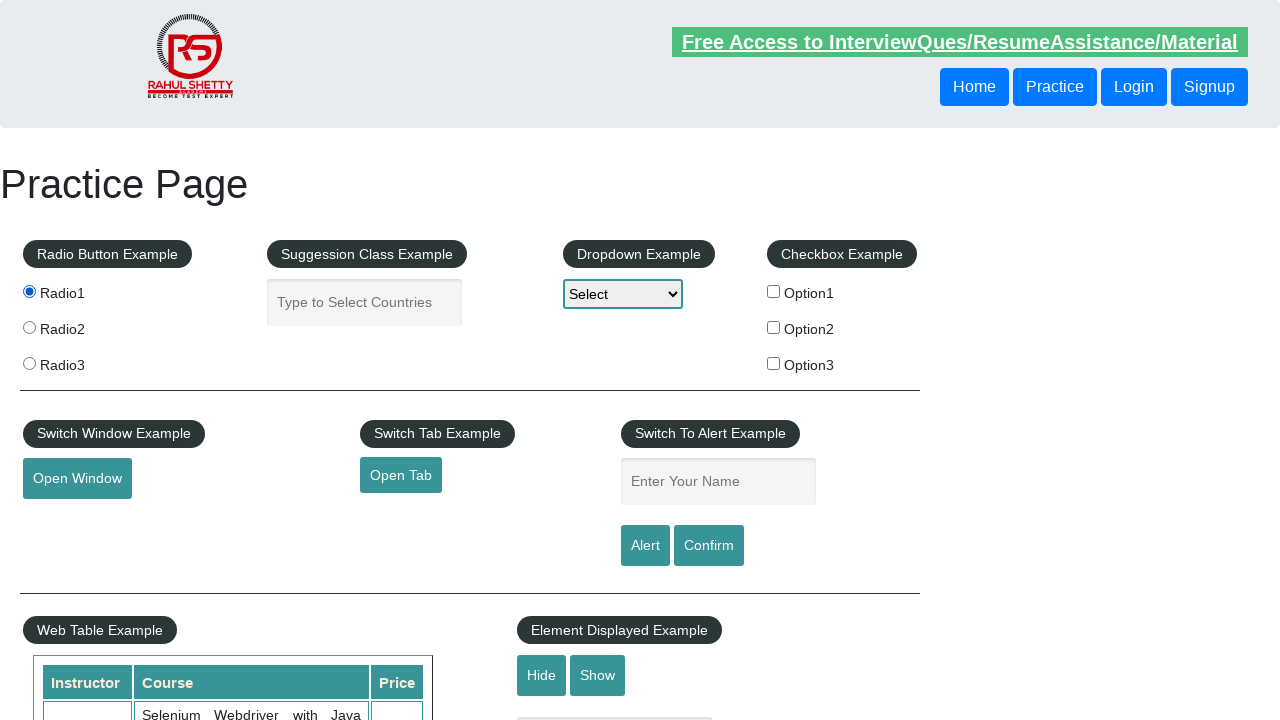

Clicked radio button at index 1 at (29, 327) on [name='radioButton'] >> nth=1
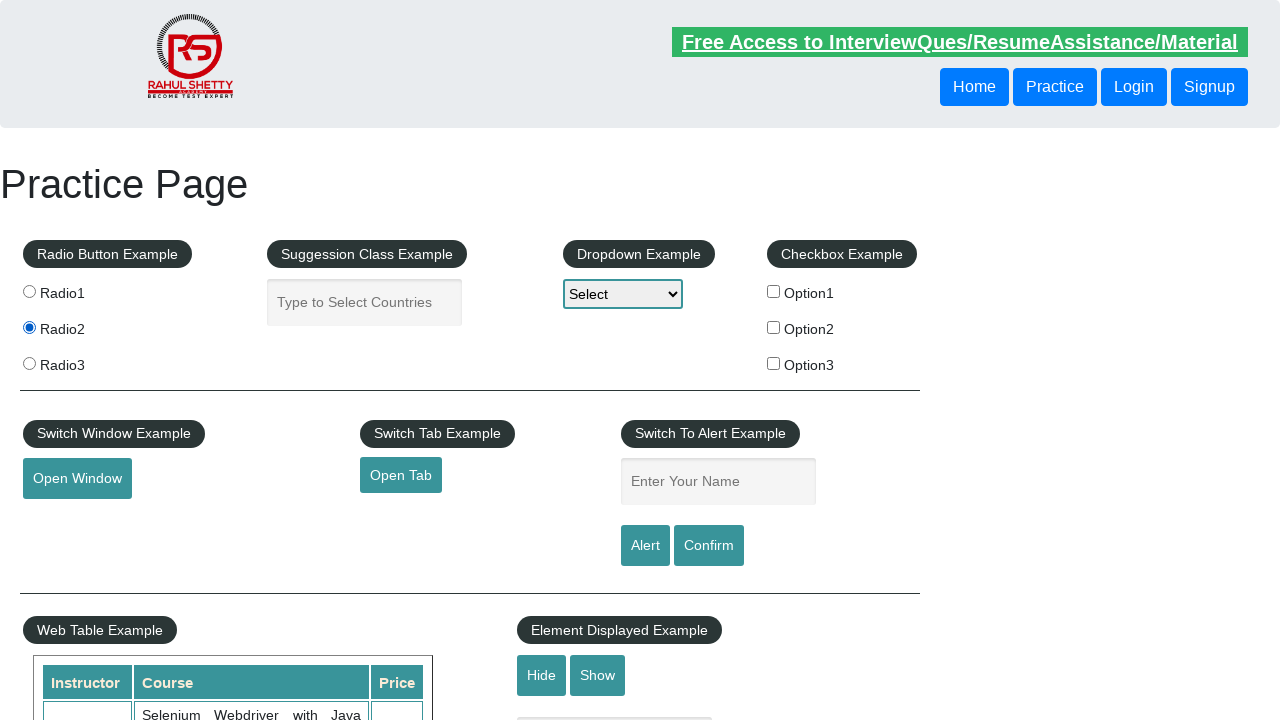

Waited 500ms after clicking radio button 1
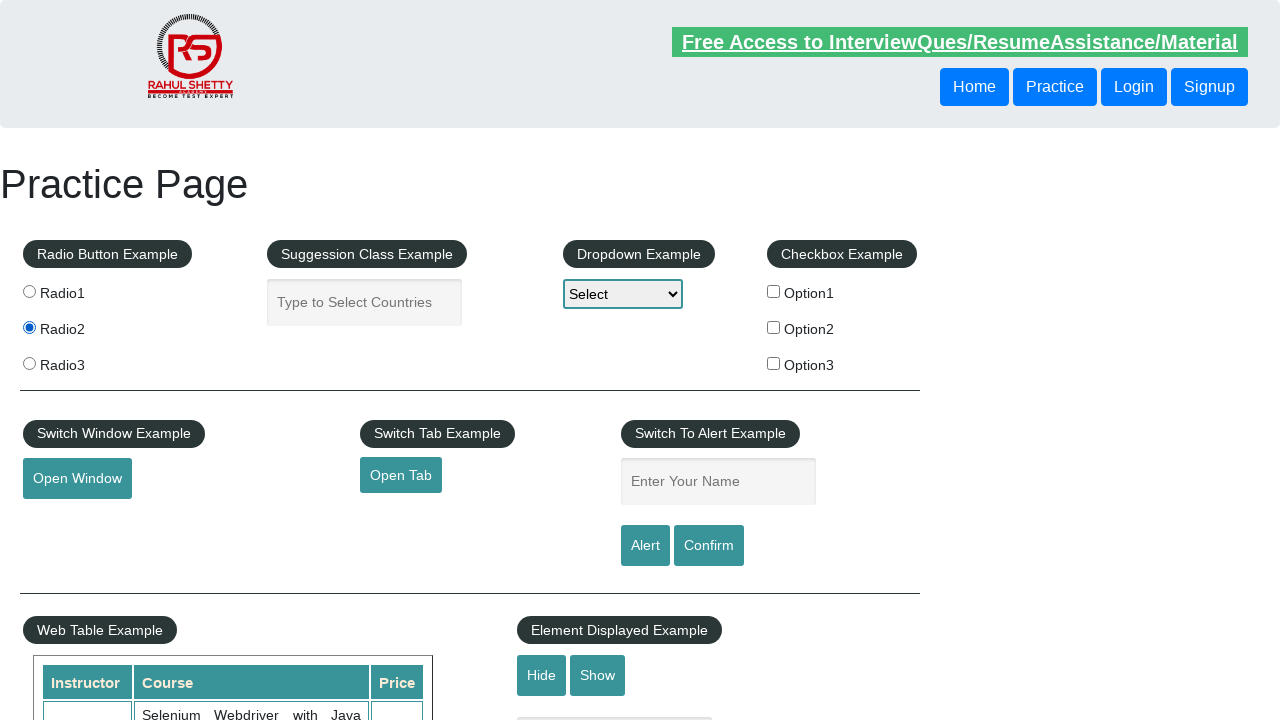

Clicked radio button at index 2 at (29, 363) on [name='radioButton'] >> nth=2
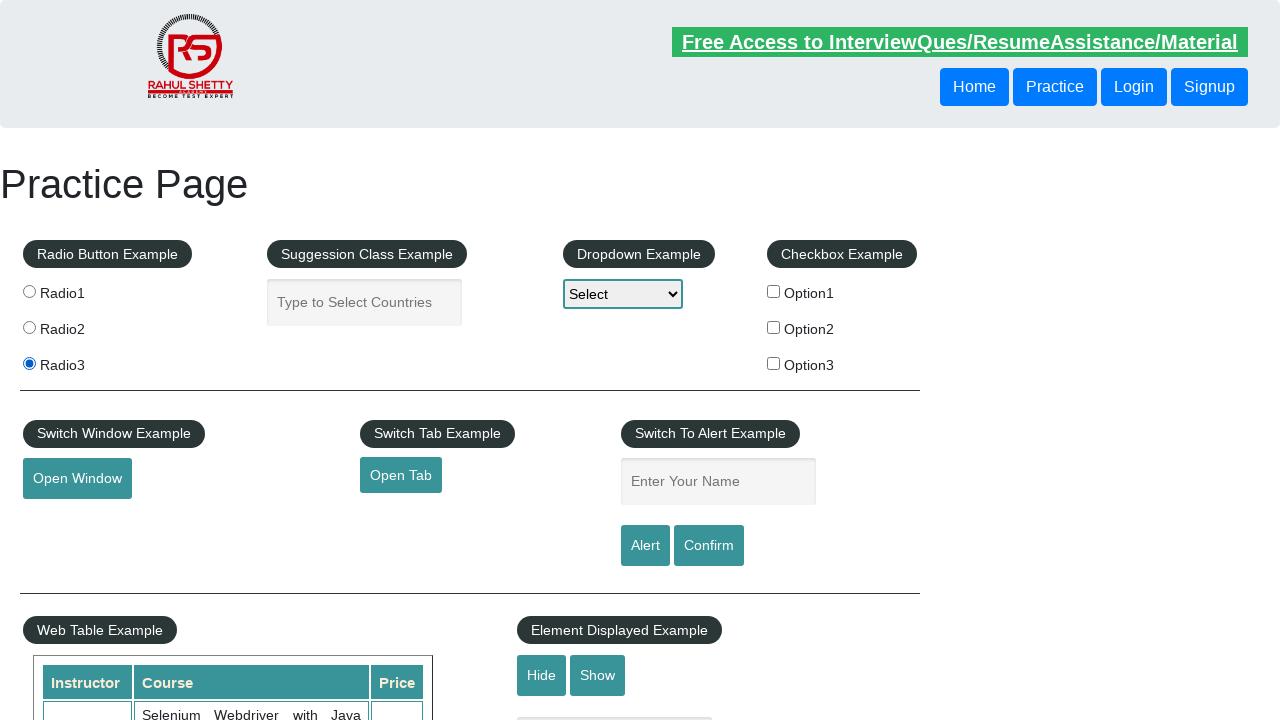

Waited 500ms after clicking radio button 2
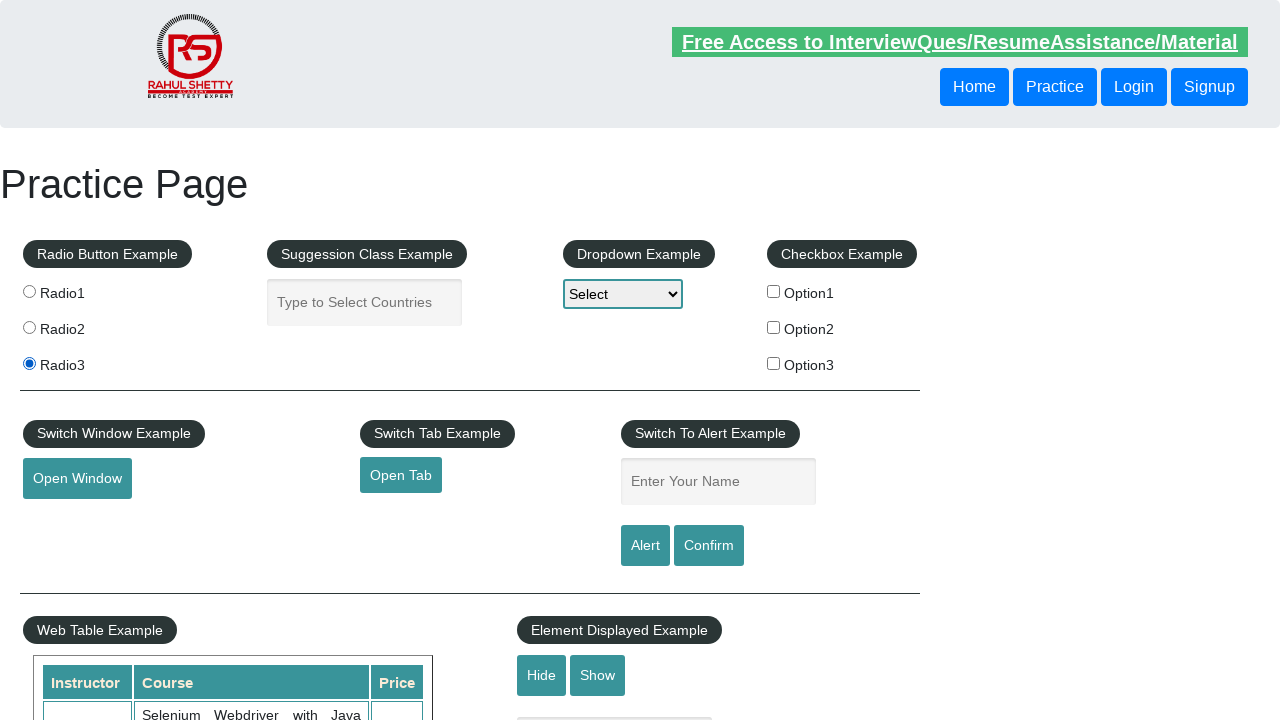

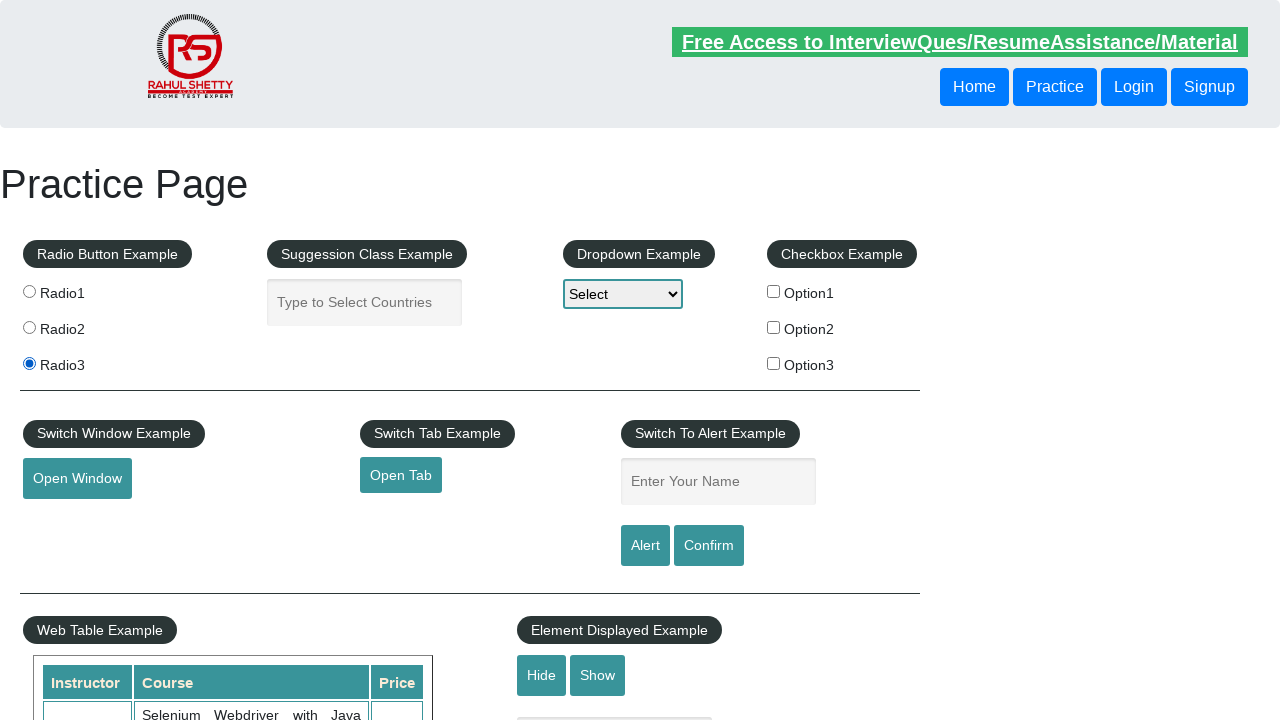